Navigates to tizag.com website, clicks through HTML Tutorial and HTML Radio links, then selects a radio button on the page.

Starting URL: http://tizag.com

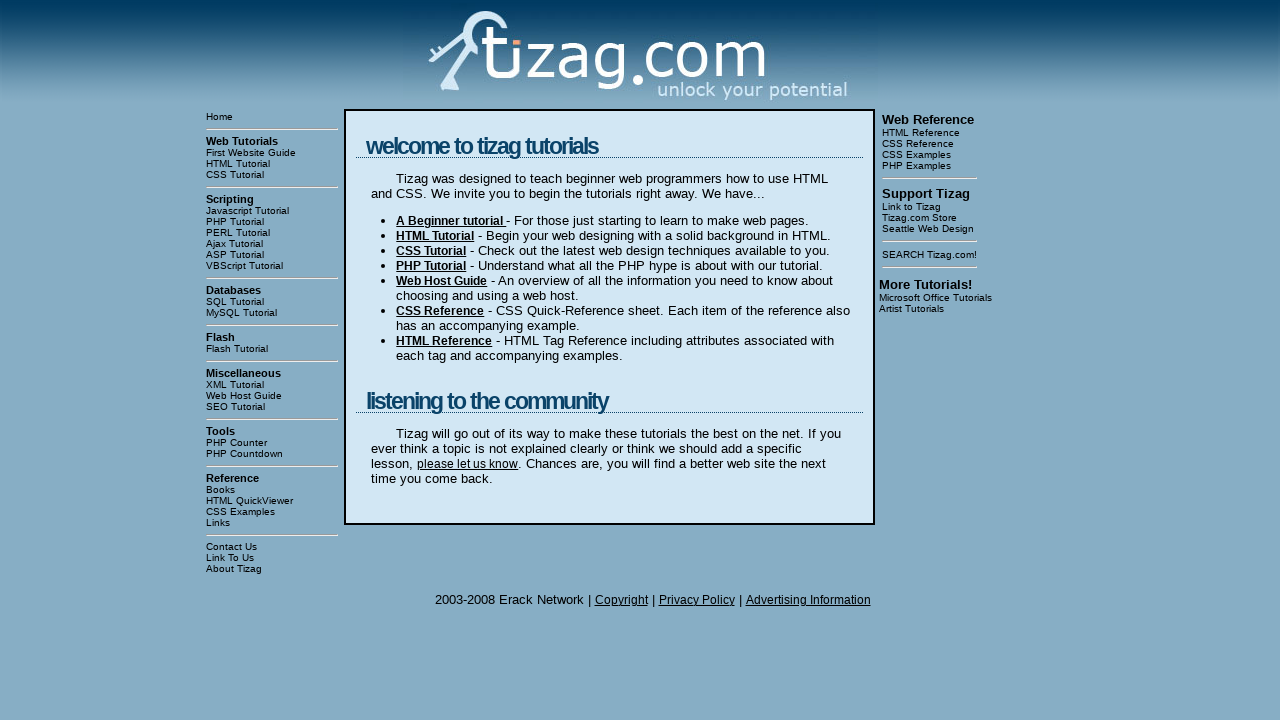

Clicked on HTML Tutorial link at (272, 164) on text=HTML Tutorial
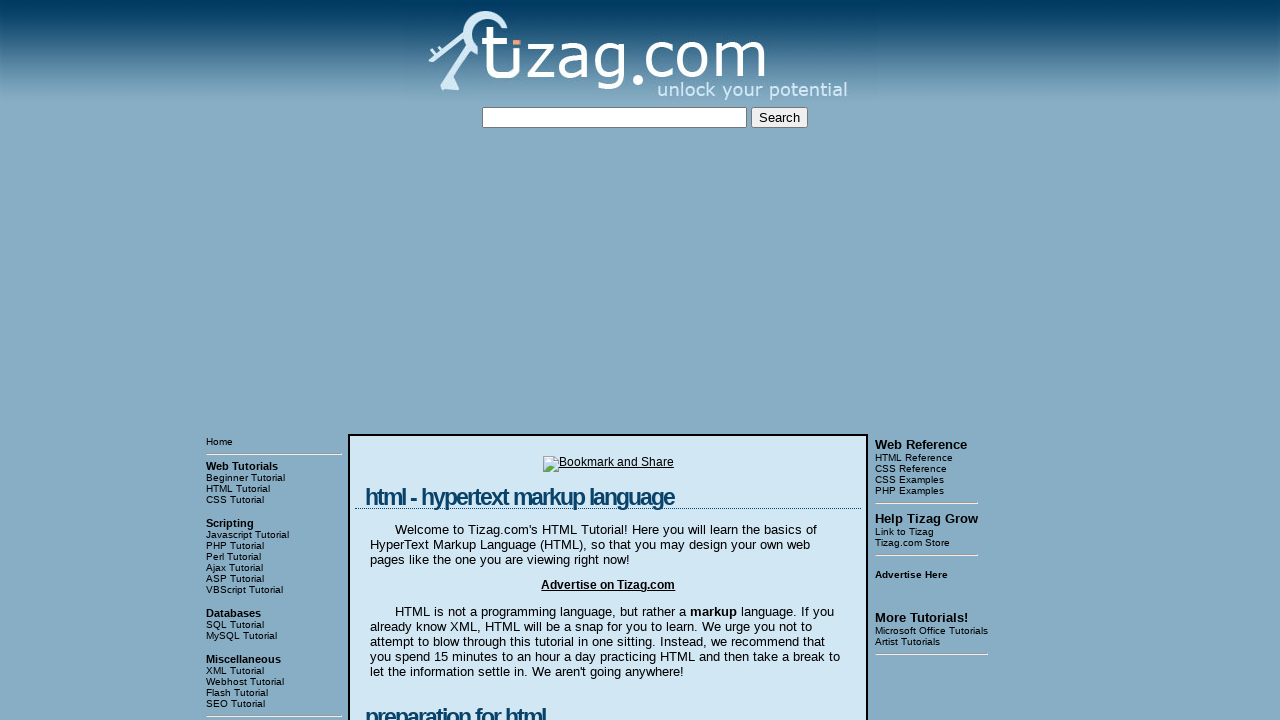

Clicked on HTML - Radio link at (274, 360) on text=HTML - Radio
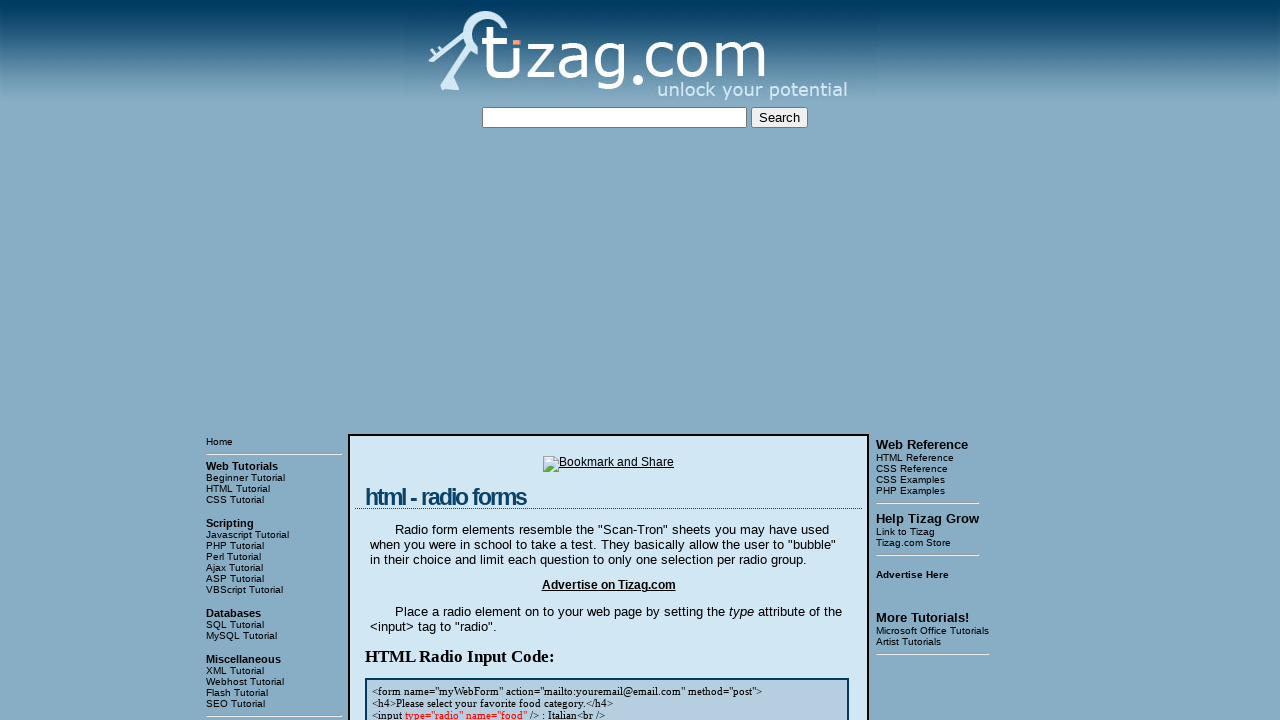

Selected the first radio button on the page at (380, 360) on input[type='radio']:first-of-type
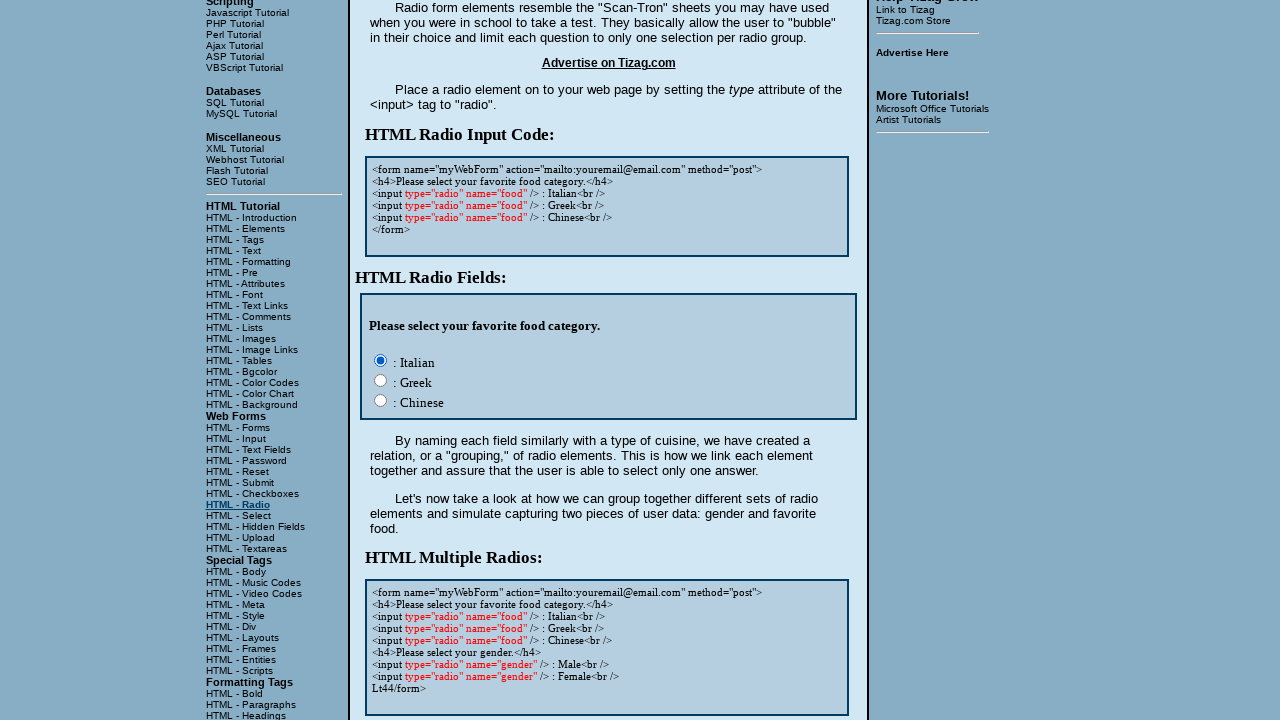

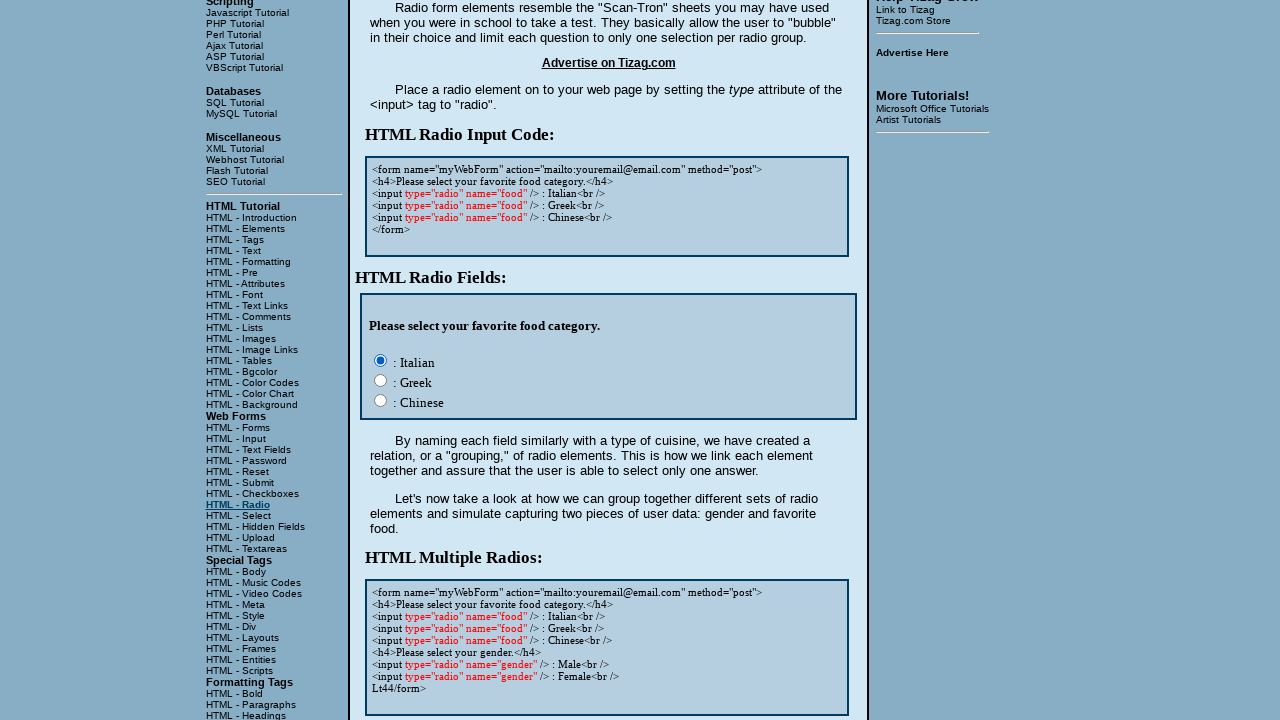